Tests filling a city input field with explicit wait for element presence on a dummy travel booking website

Starting URL: https://automationbysqatools.blogspot.com/2021/05/dummy-website.html

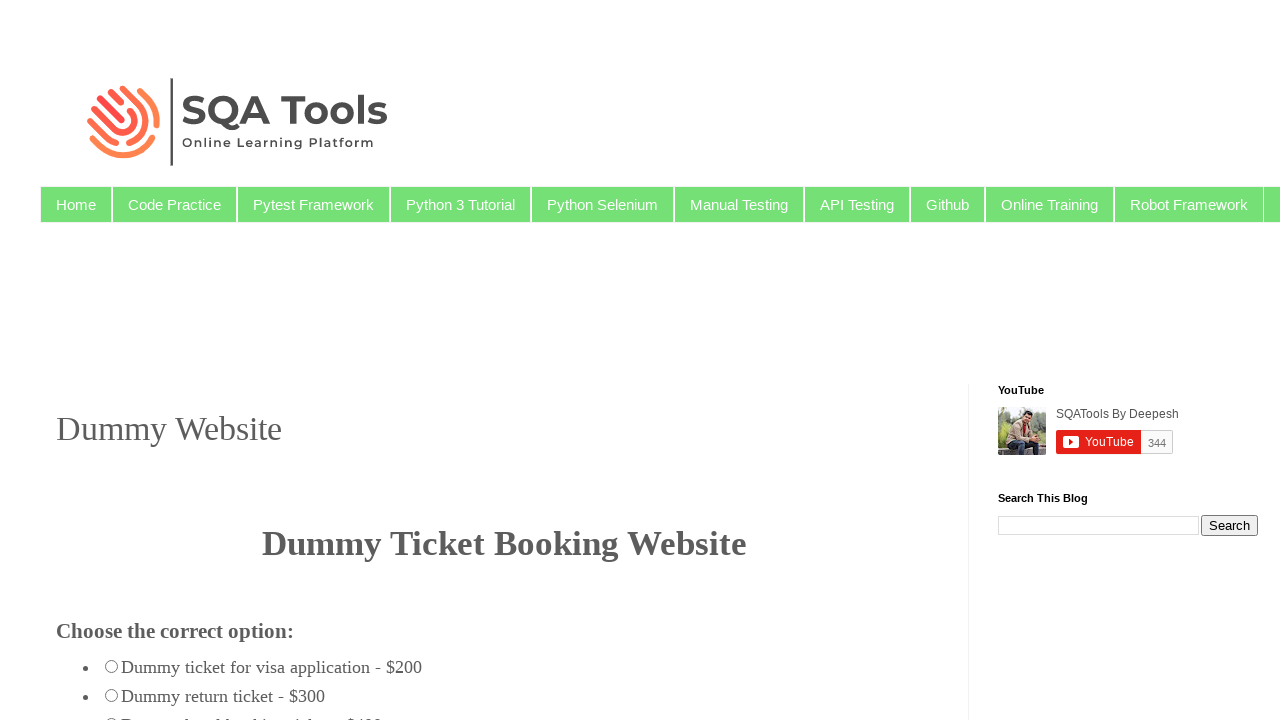

Waited for city input field 'fromcity' to be present (15s timeout)
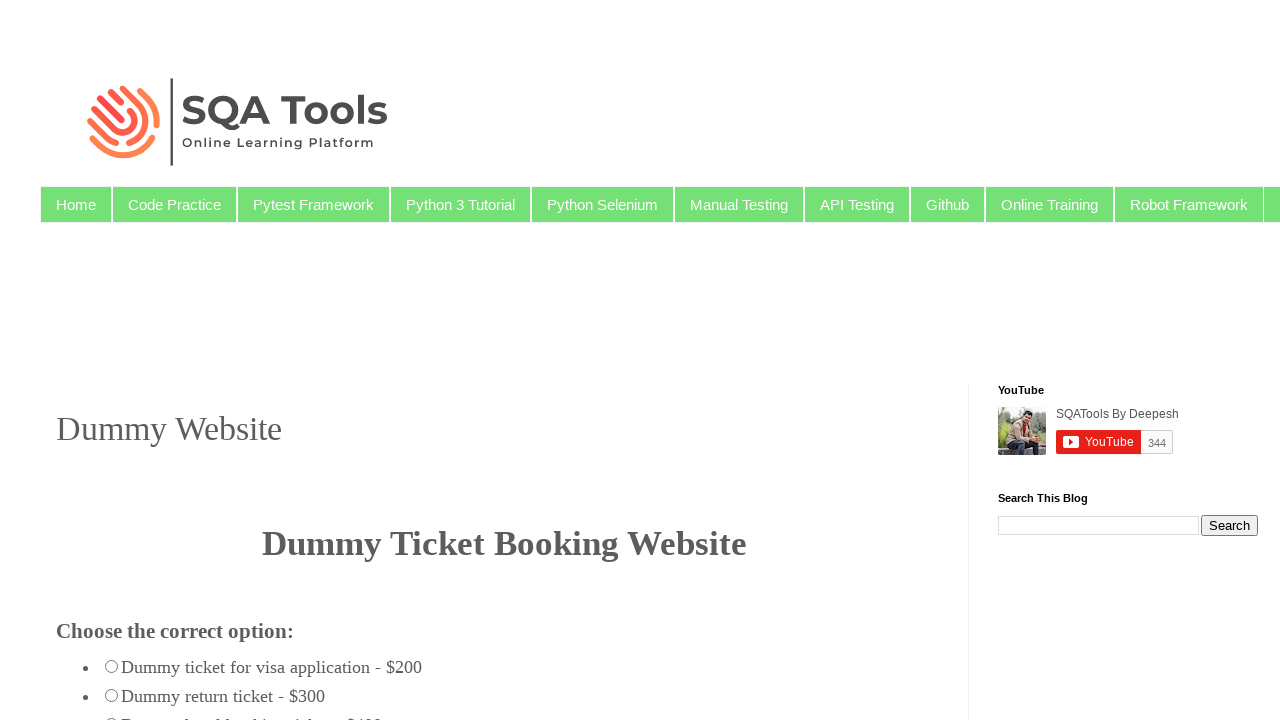

Filled city input field with 'Bangalore' on input#fromcity
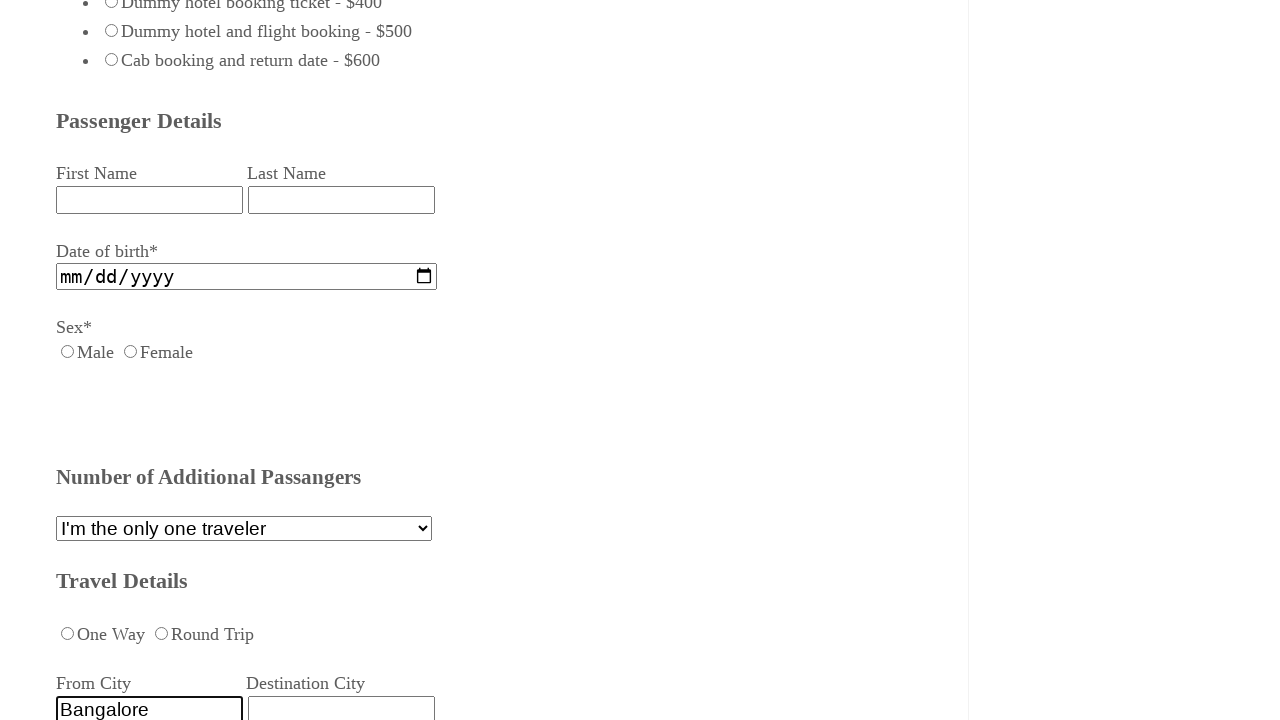

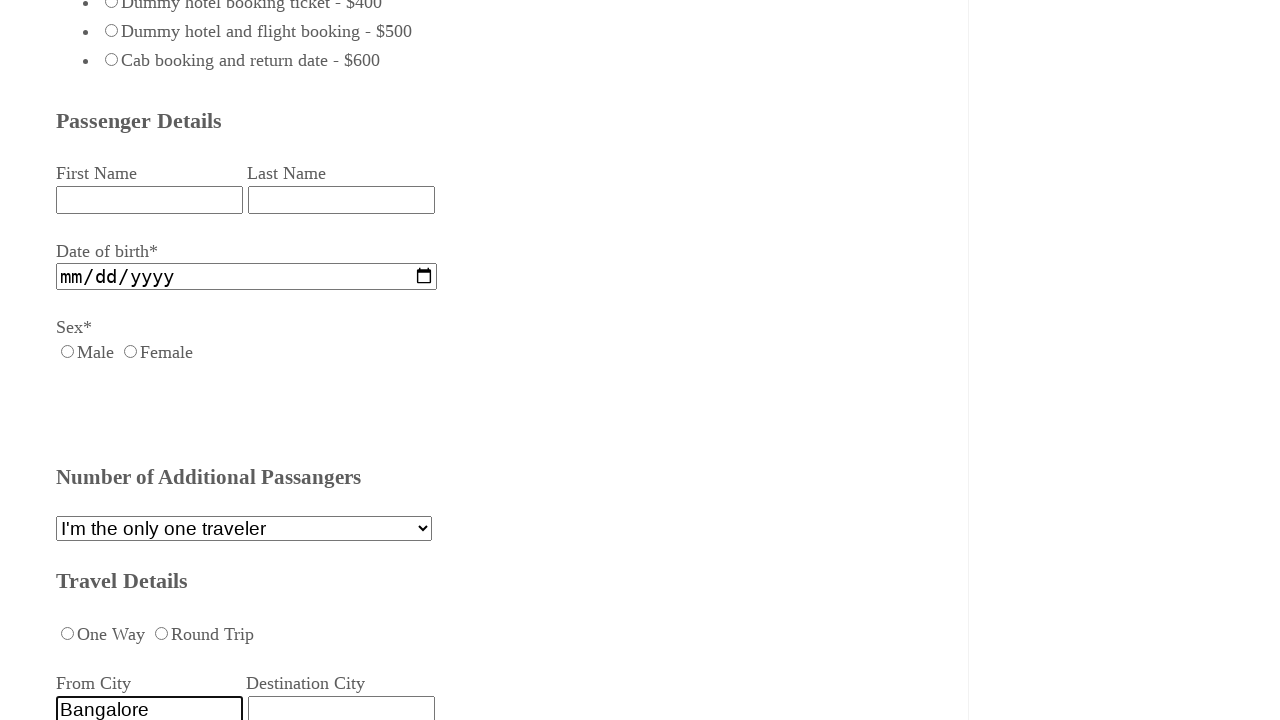